Tests browser navigation by visiting Safari site, navigating to Etsy, then testing back and forward navigation functionality

Starting URL: http://safari.com

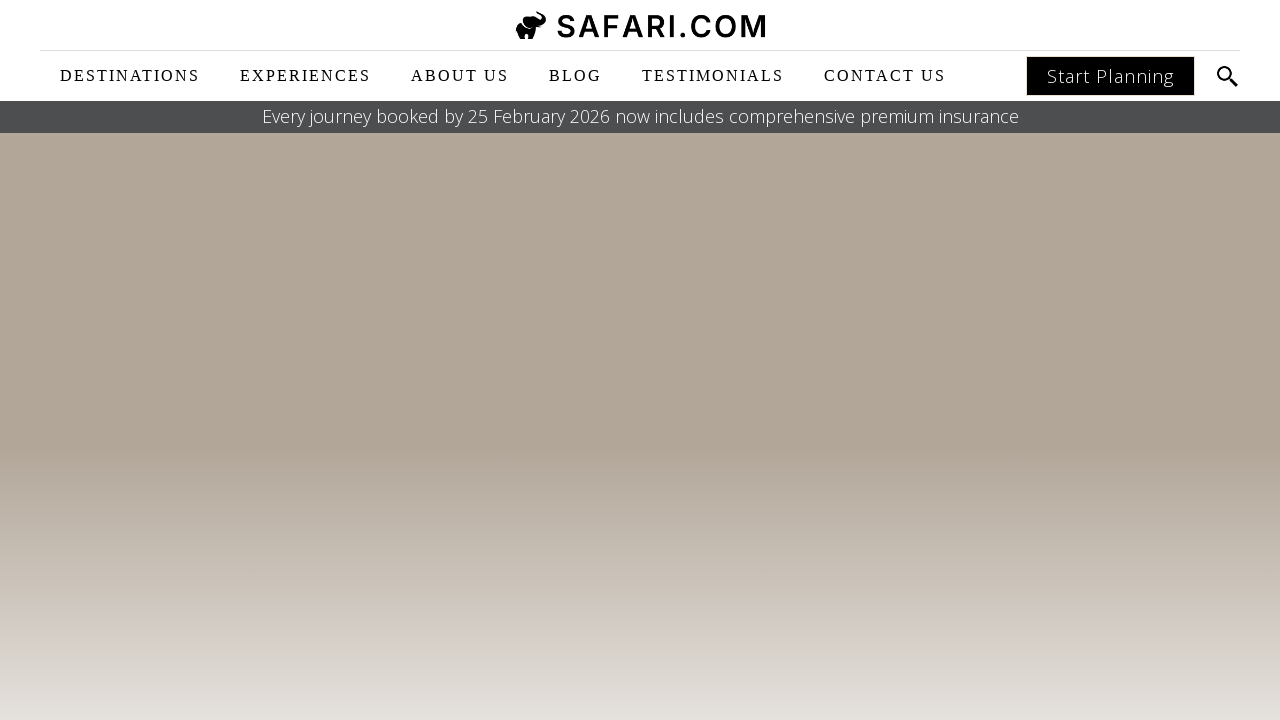

Navigated to Etsy site
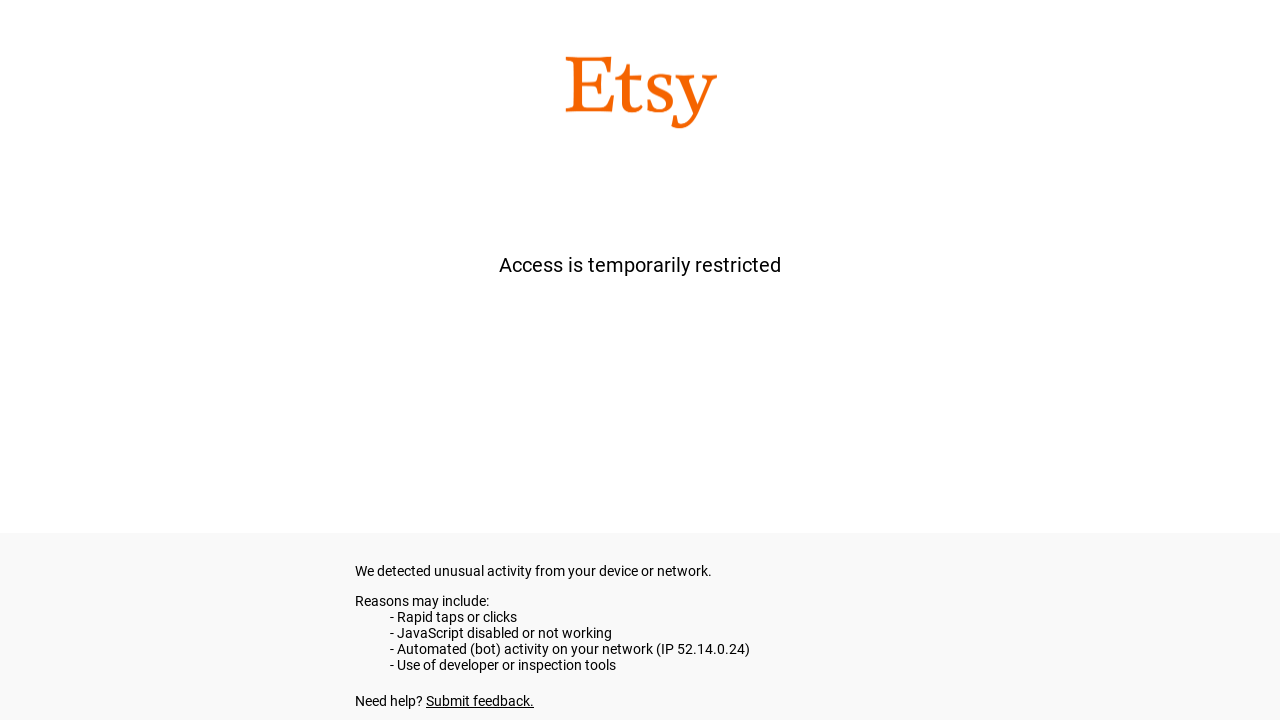

Navigated back to Safari site
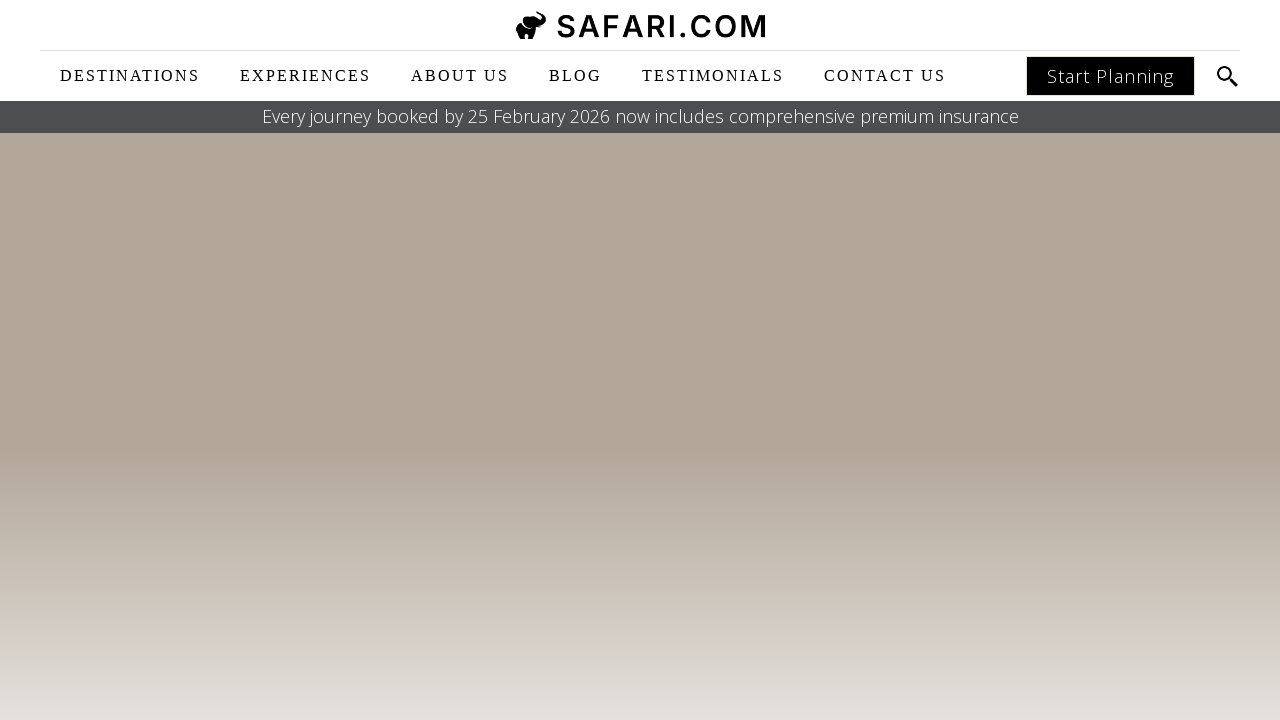

Navigated forward to Etsy again
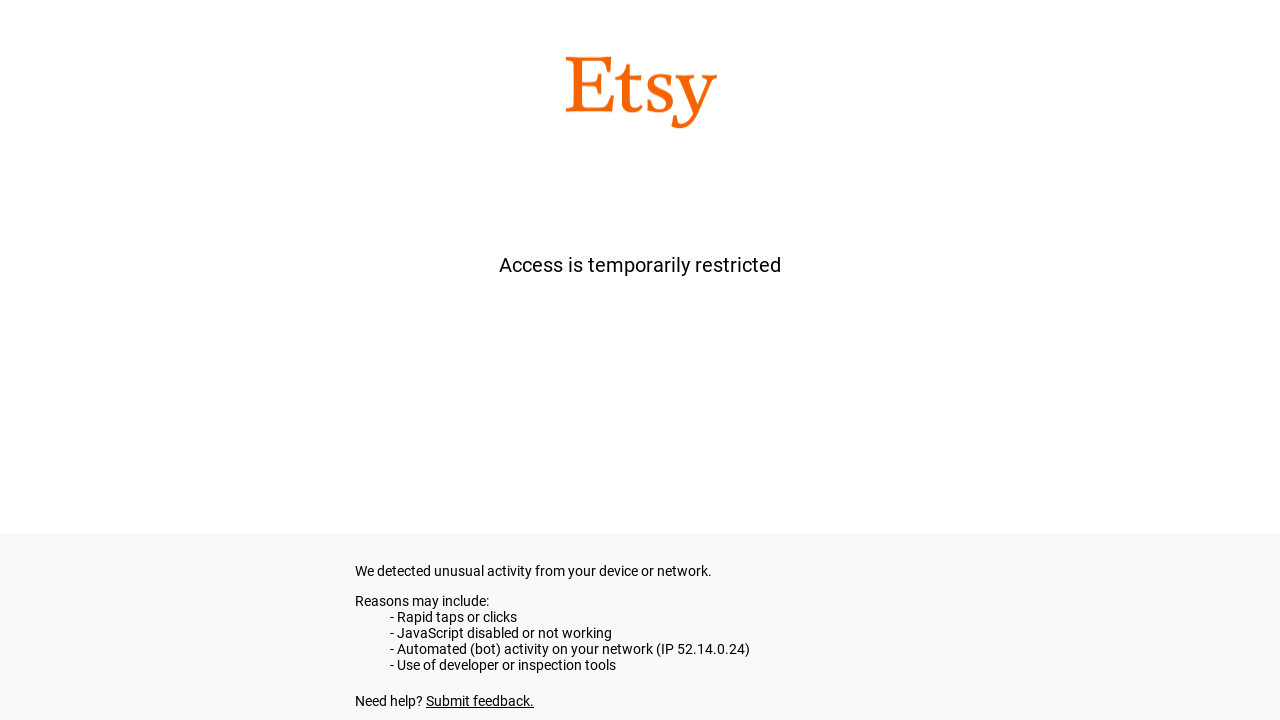

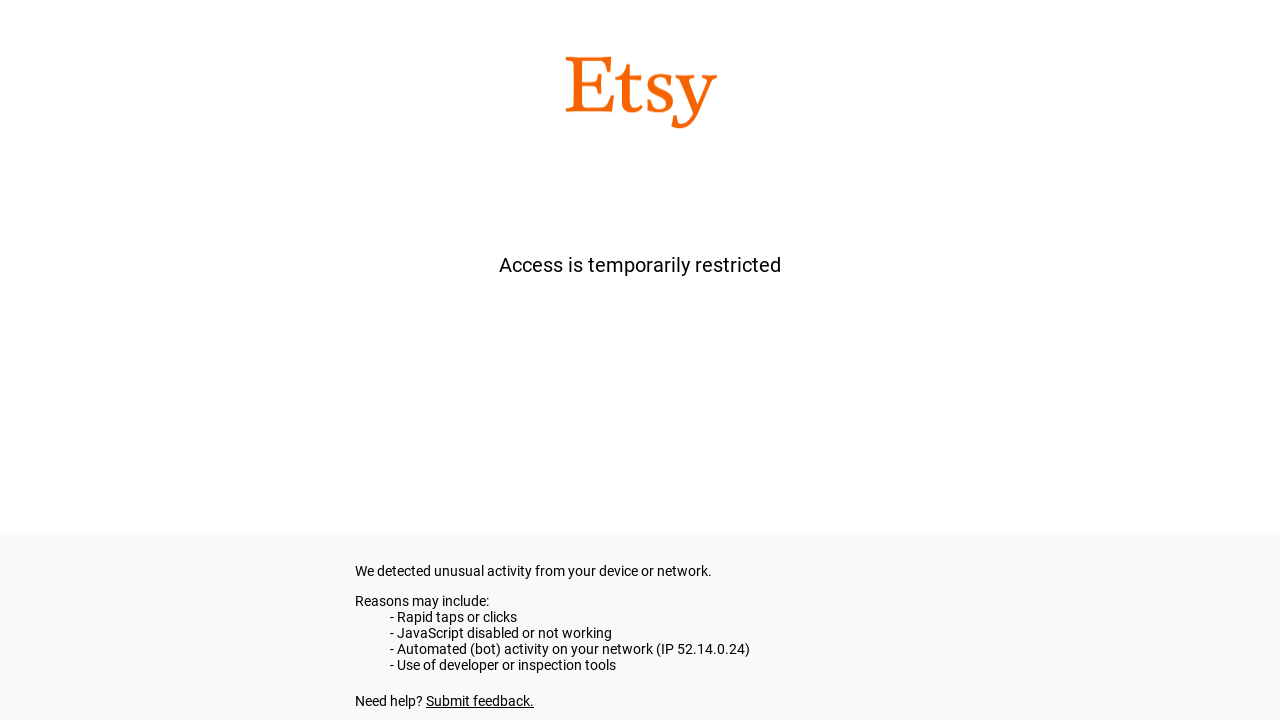